Tests navigation to State Privacy Rights page via bottom link and verifies the page title

Starting URL: https://www.bestbuy.com

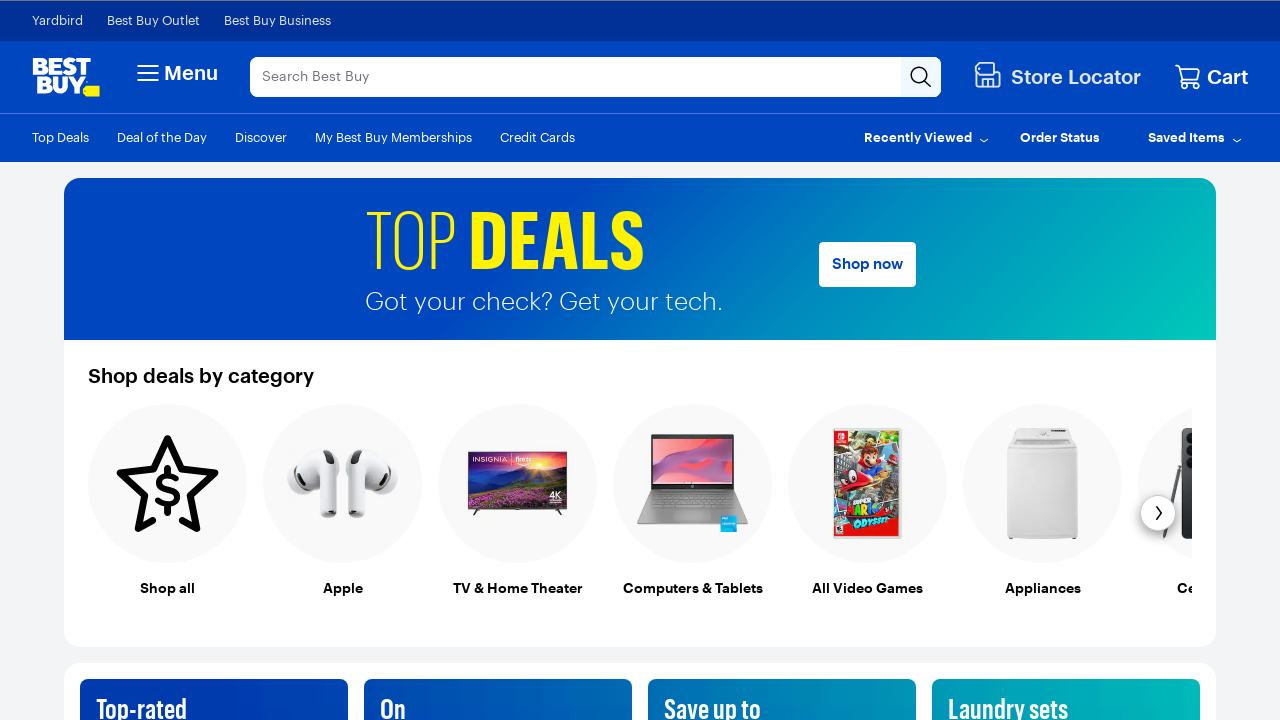

Clicked State Privacy Rights link in footer at (386, 636) on text=State Privacy Rights
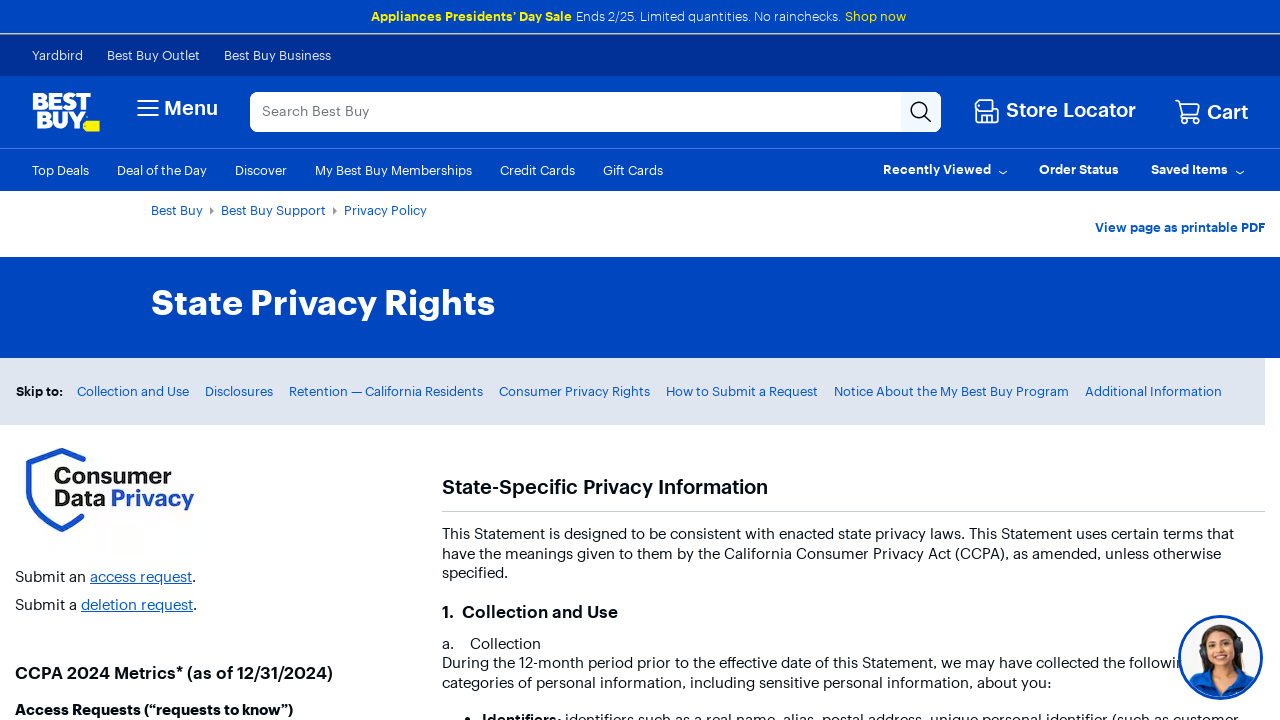

Waited for page to reach networkidle state
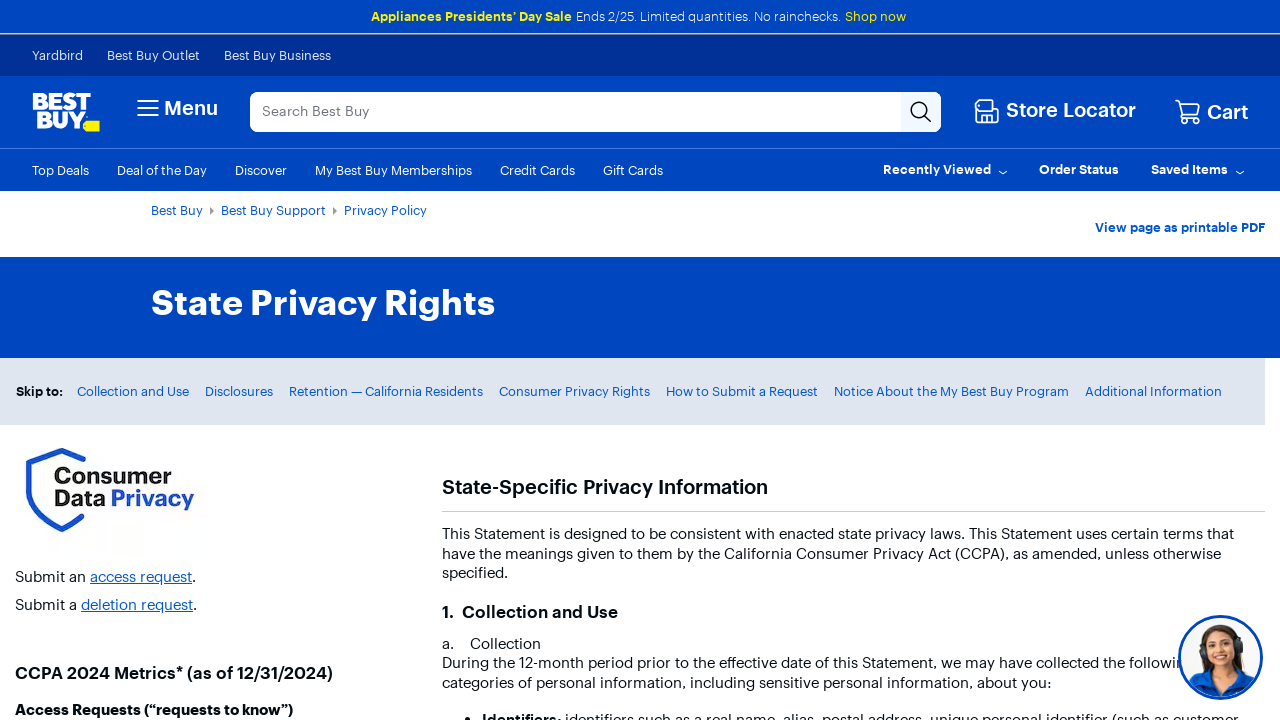

Verified 'State Privacy Rights' is in page title
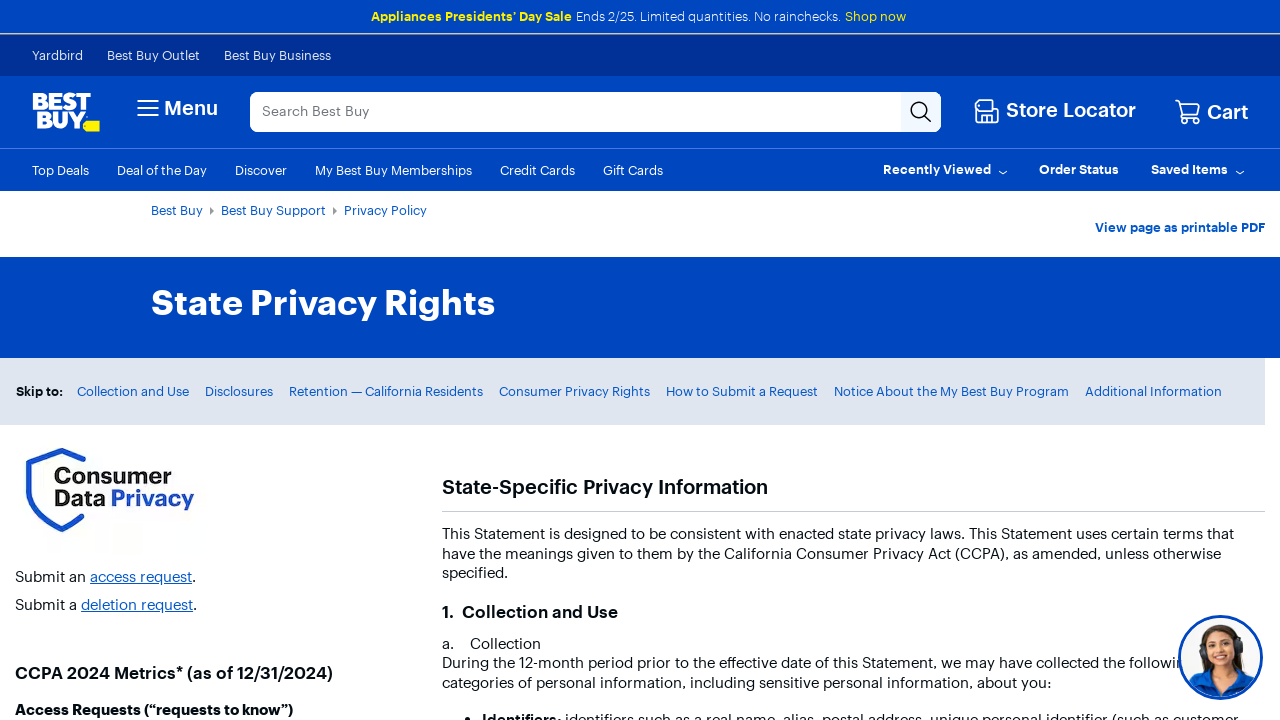

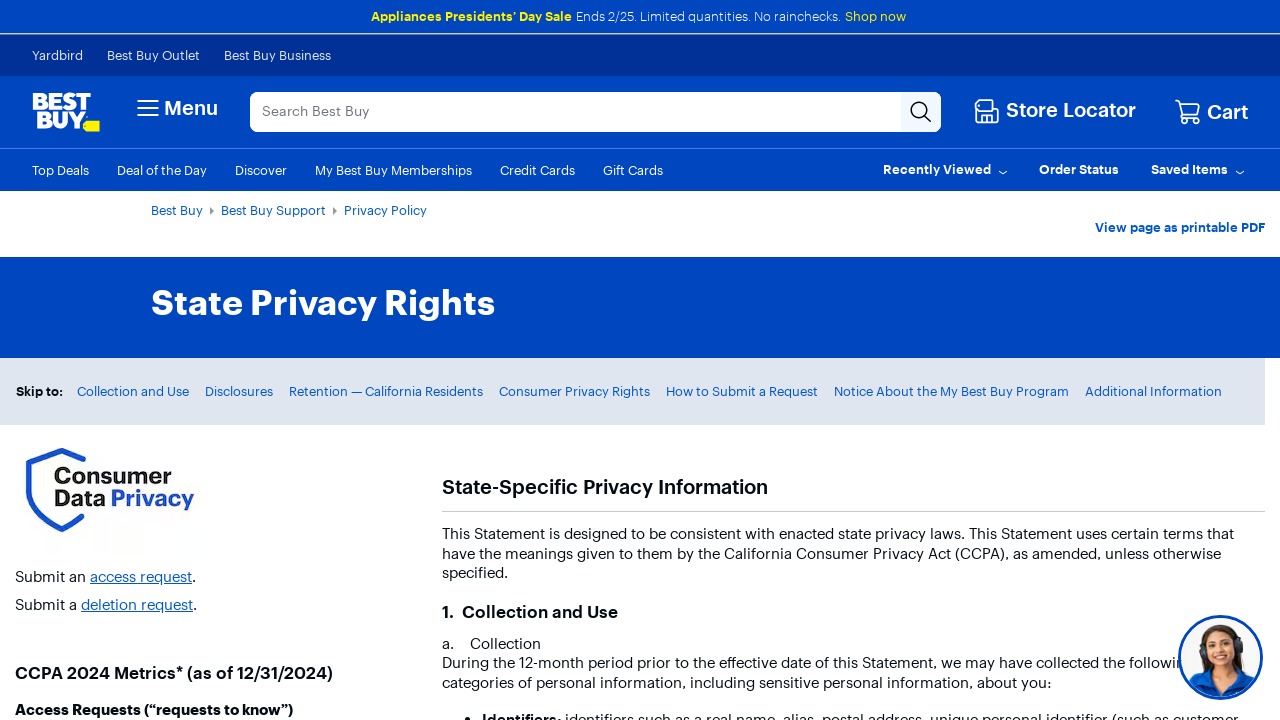